Tests the search functionality on 1800flowers.com by entering "Roses" in the search box, clicking the search button, and verifying the search results page displays the expected heading.

Starting URL: https://www.1800flowers.com/

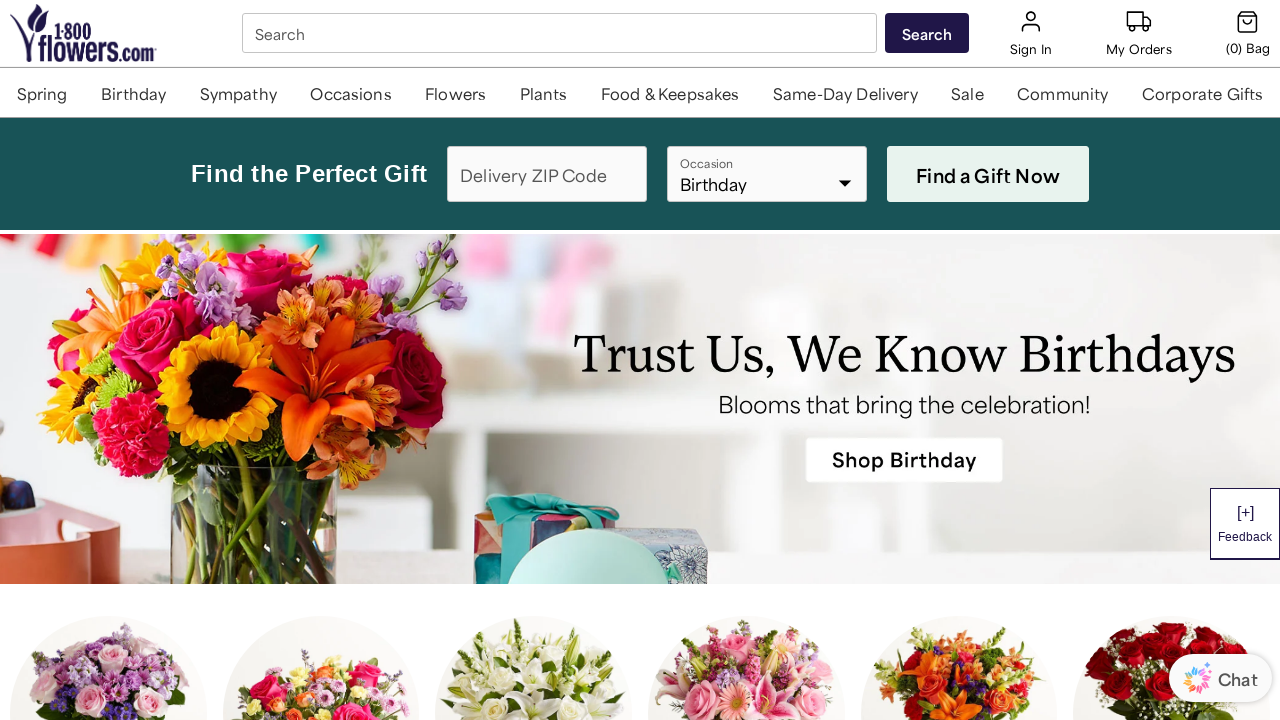

Search box became visible and ready for input
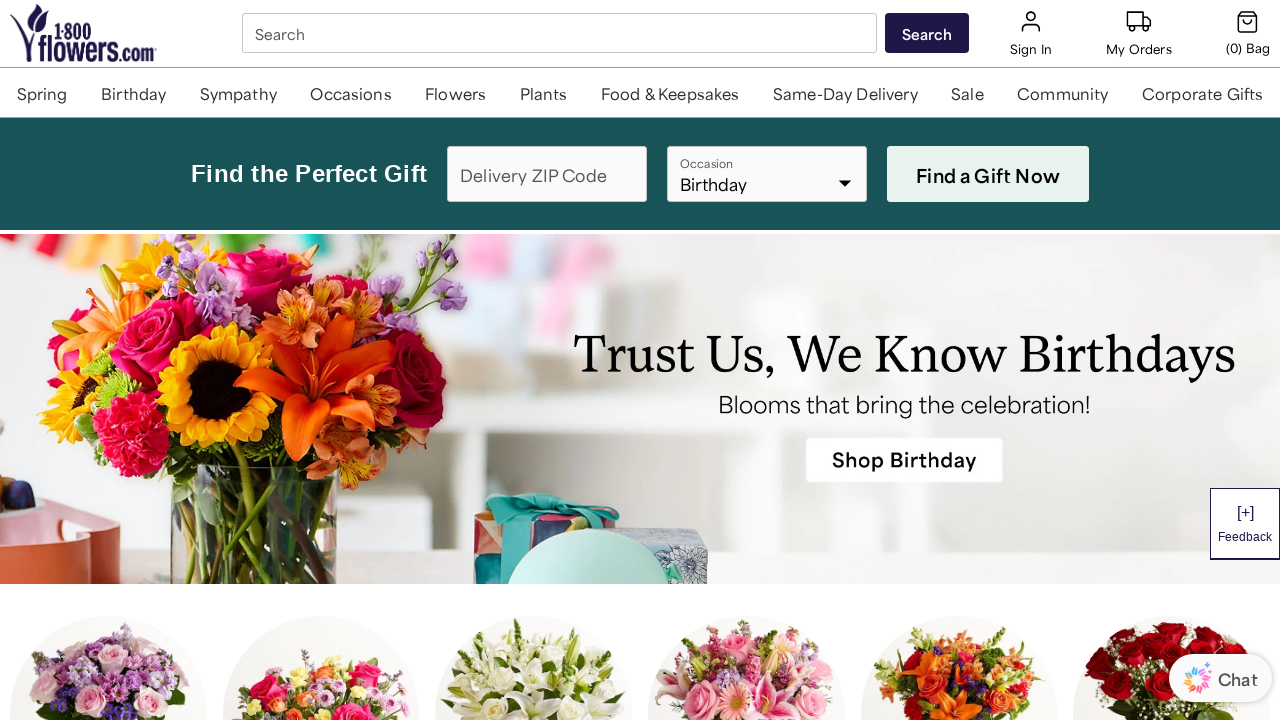

Entered 'Roses' in the search box on #SearchBox_desktop
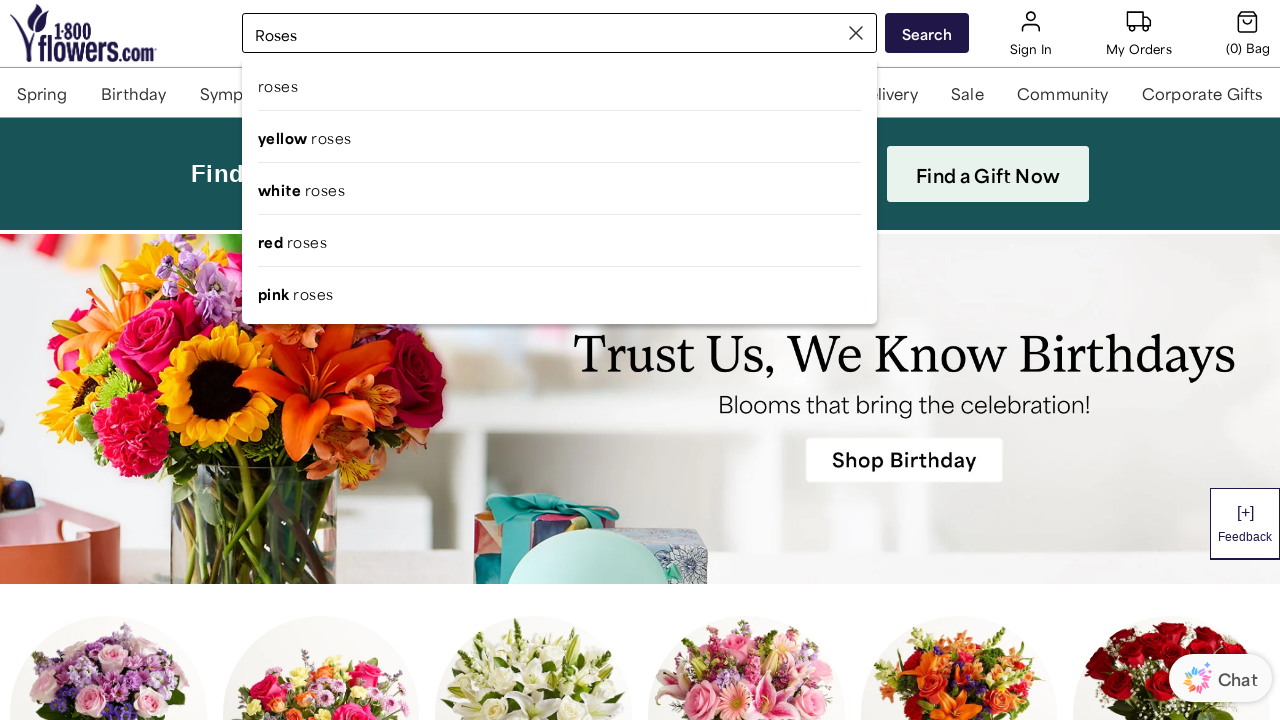

Clicked the search button at (927, 33) on #btn-search
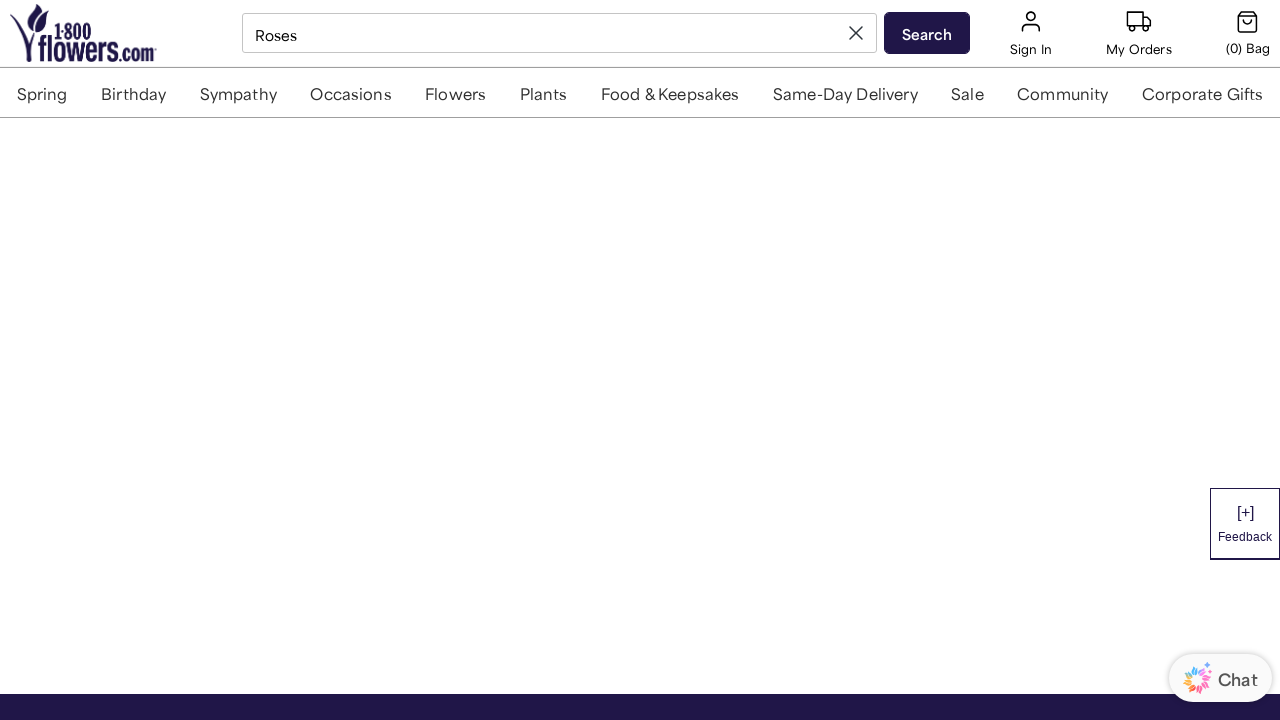

Search results page loaded with heading displayed
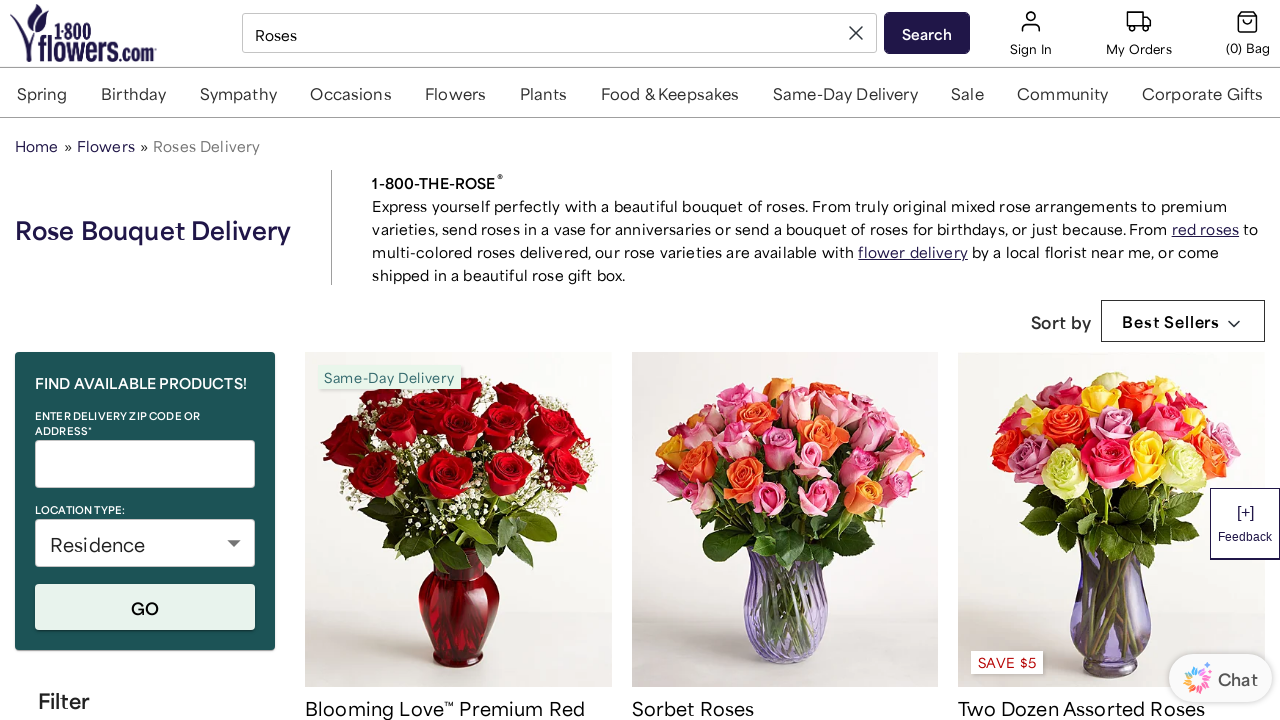

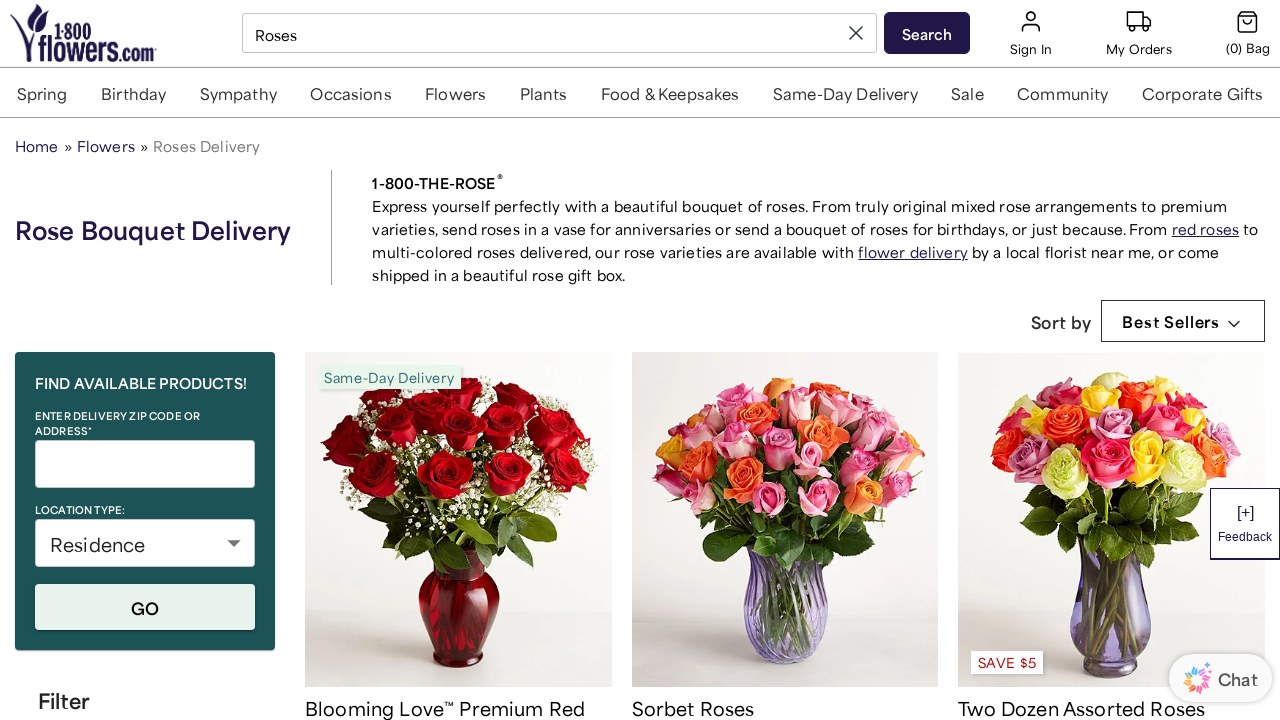